Tests form handling functionality including filling text inputs, selecting radio buttons, checking checkboxes, and selecting dropdown options on a test automation practice page.

Starting URL: https://testautomationpractice.blogspot.com/

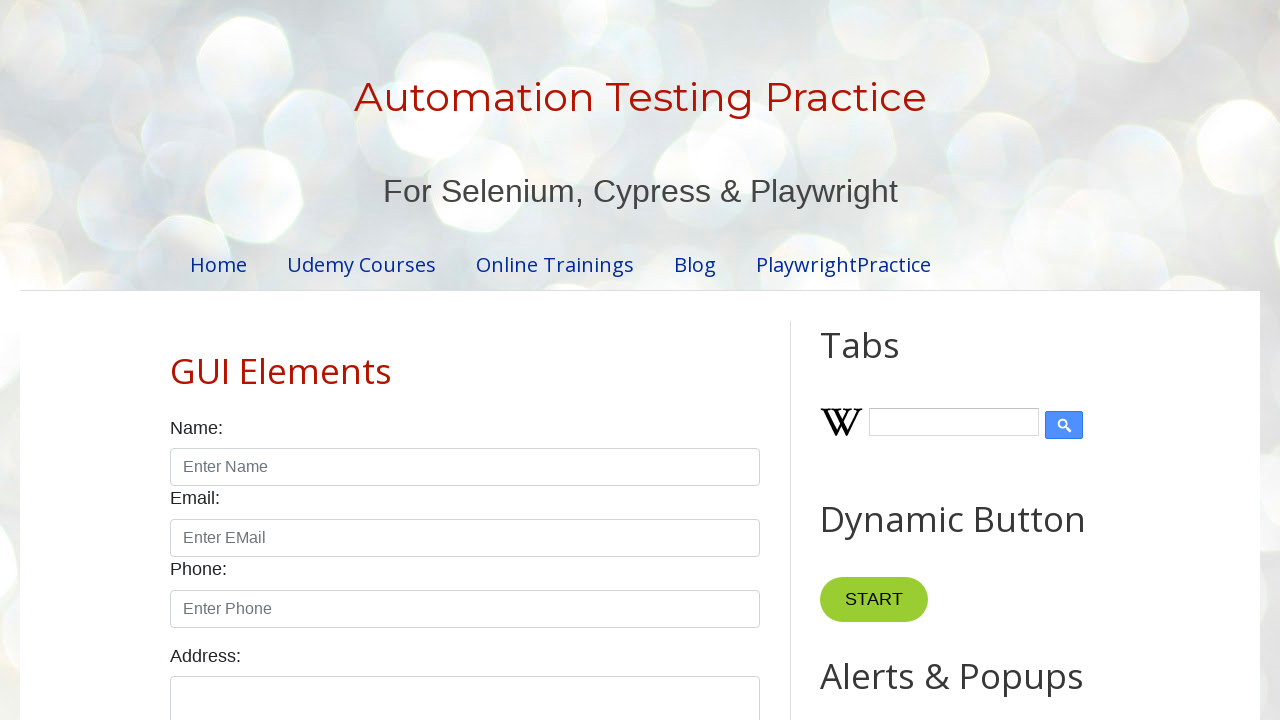

Name input field is visible and ready
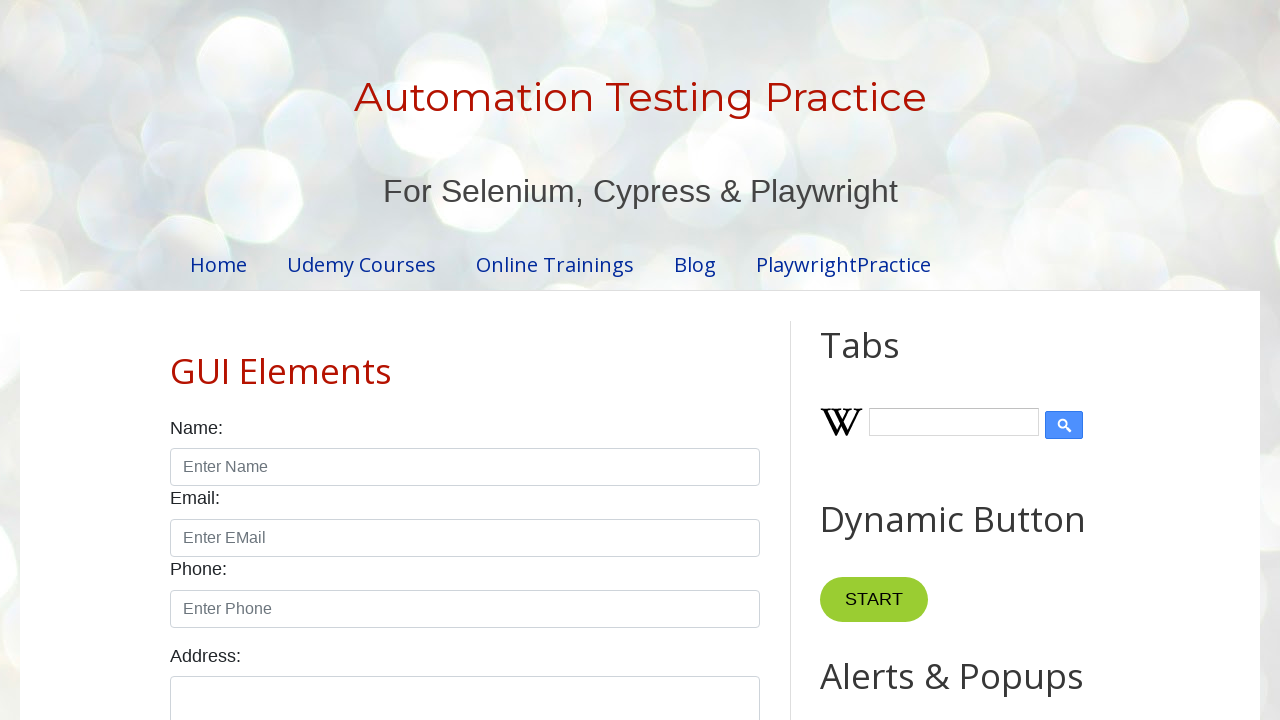

Filled name field with 'Rajib Lama' on #name
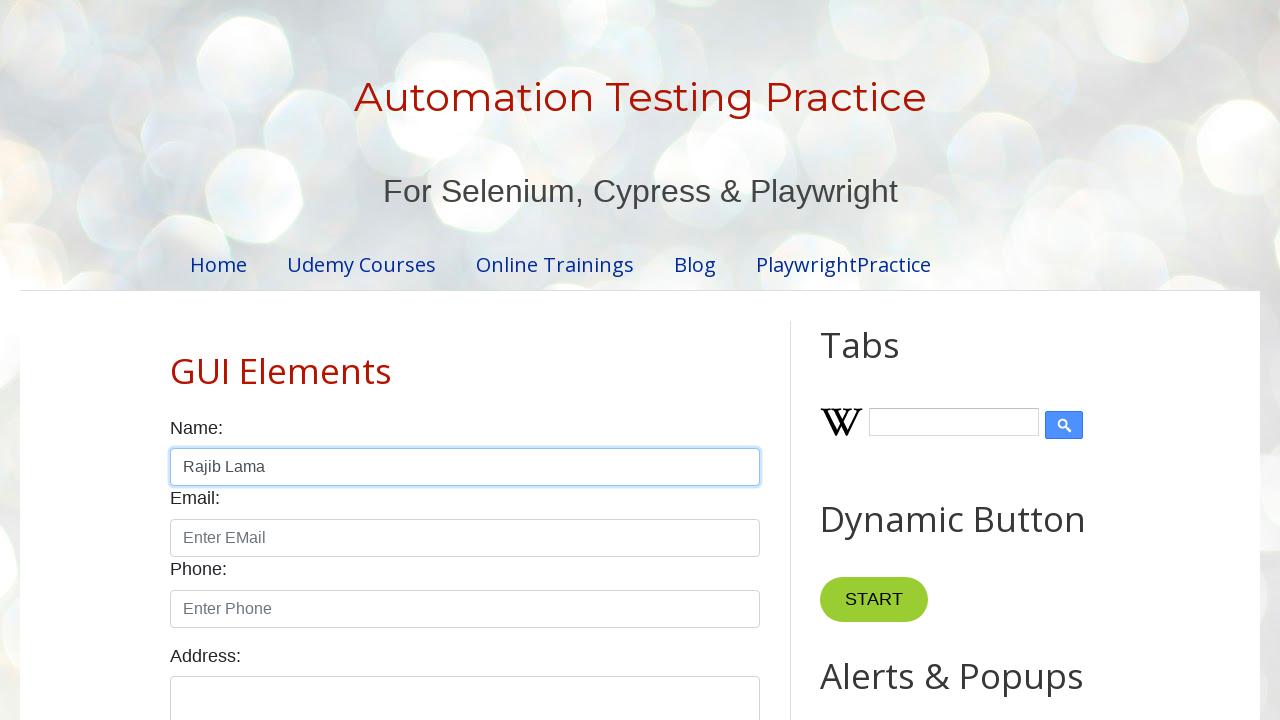

Filled email field with 'rajib.lama@gmail.com' on #email
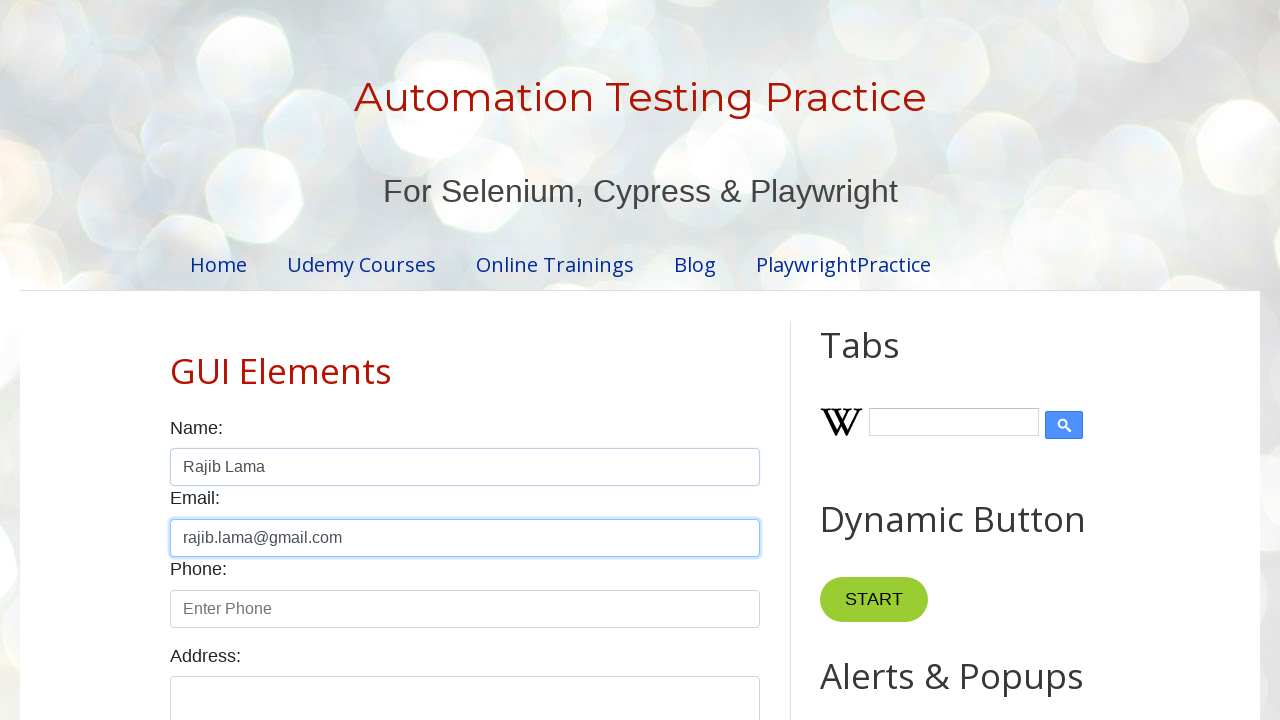

Filled phone field with '12345677' on #phone
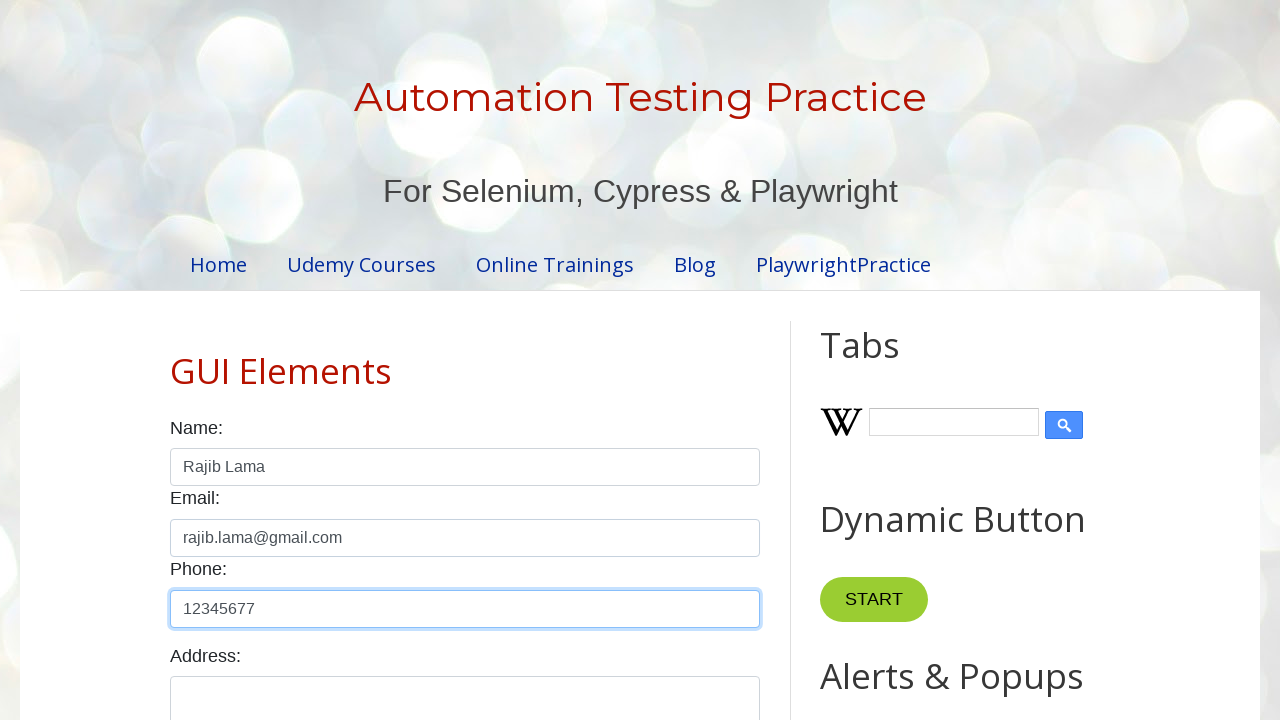

Filled textarea with 'This is JS Playwright Automation' on #textarea
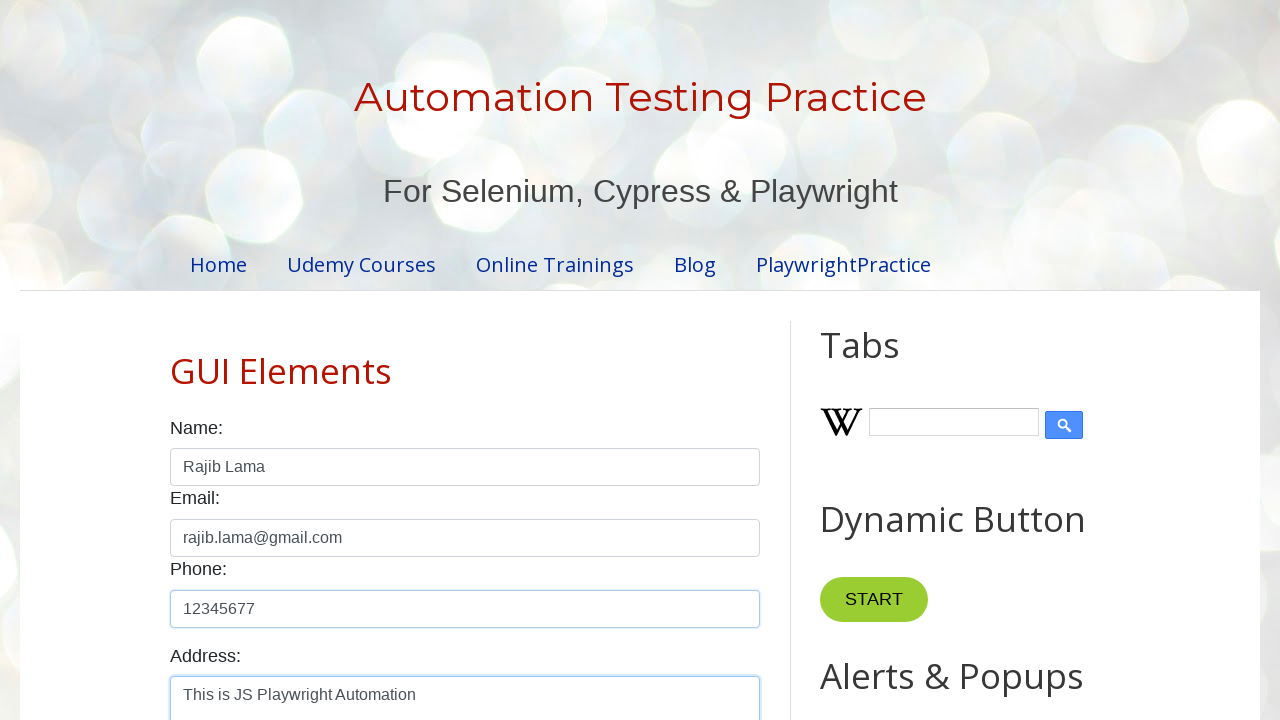

Selected male radio button at (176, 360) on #male
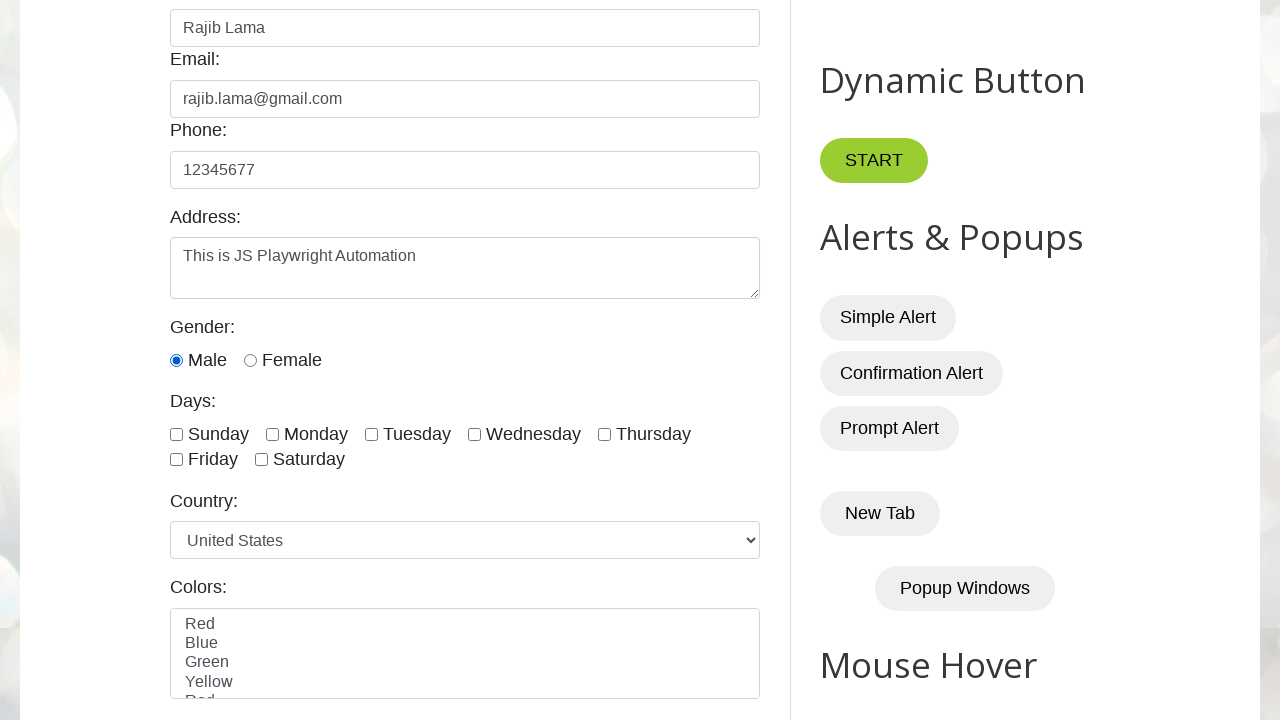

Checked Monday checkbox at (272, 434) on #monday
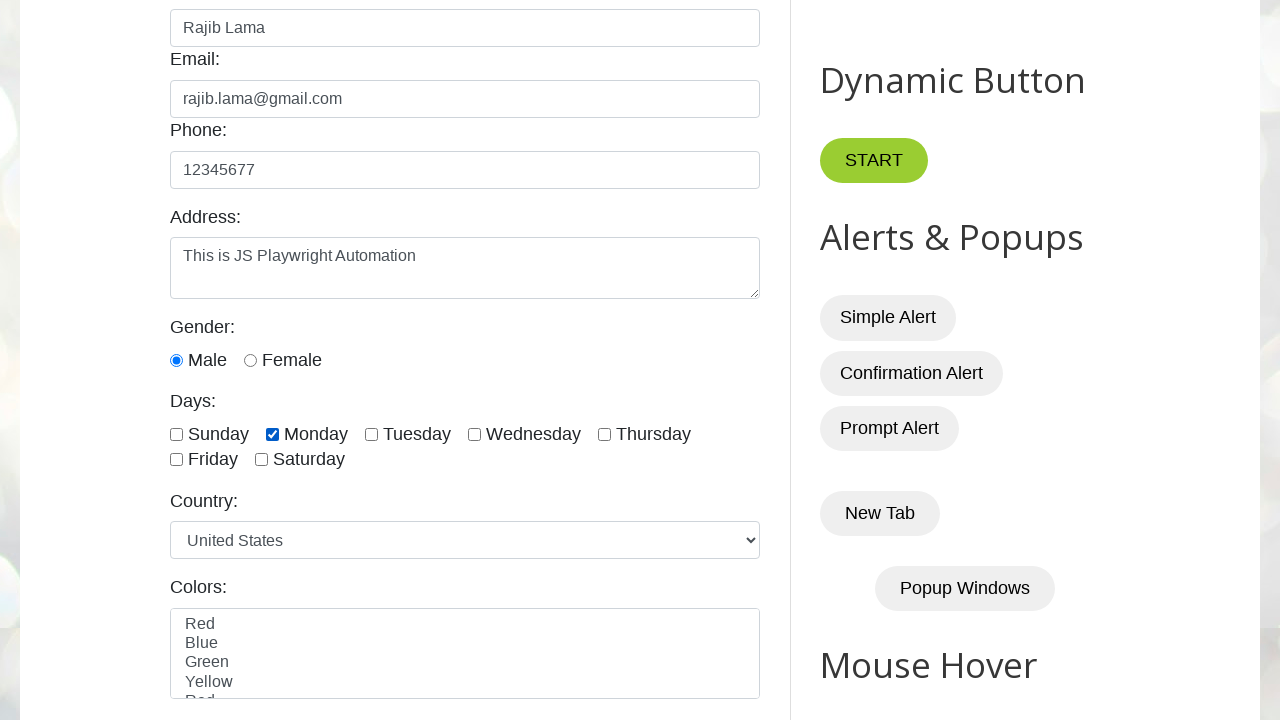

Selected 'India' from country dropdown on #country
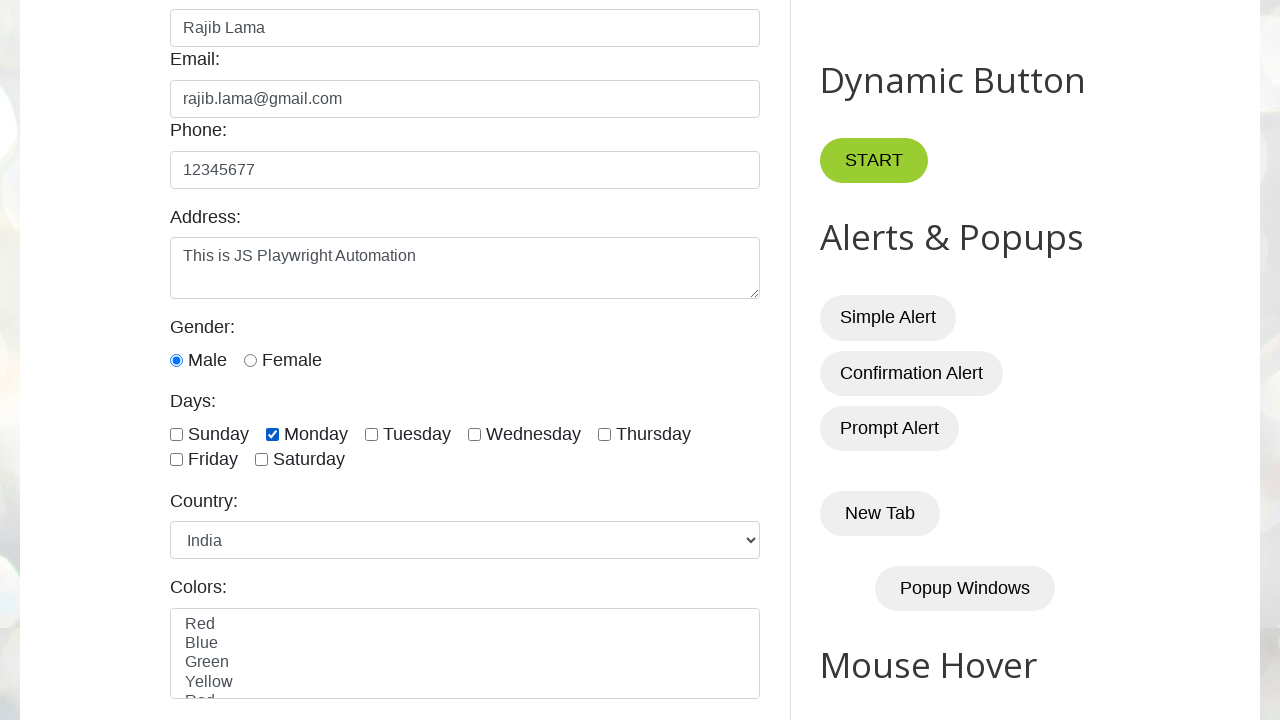

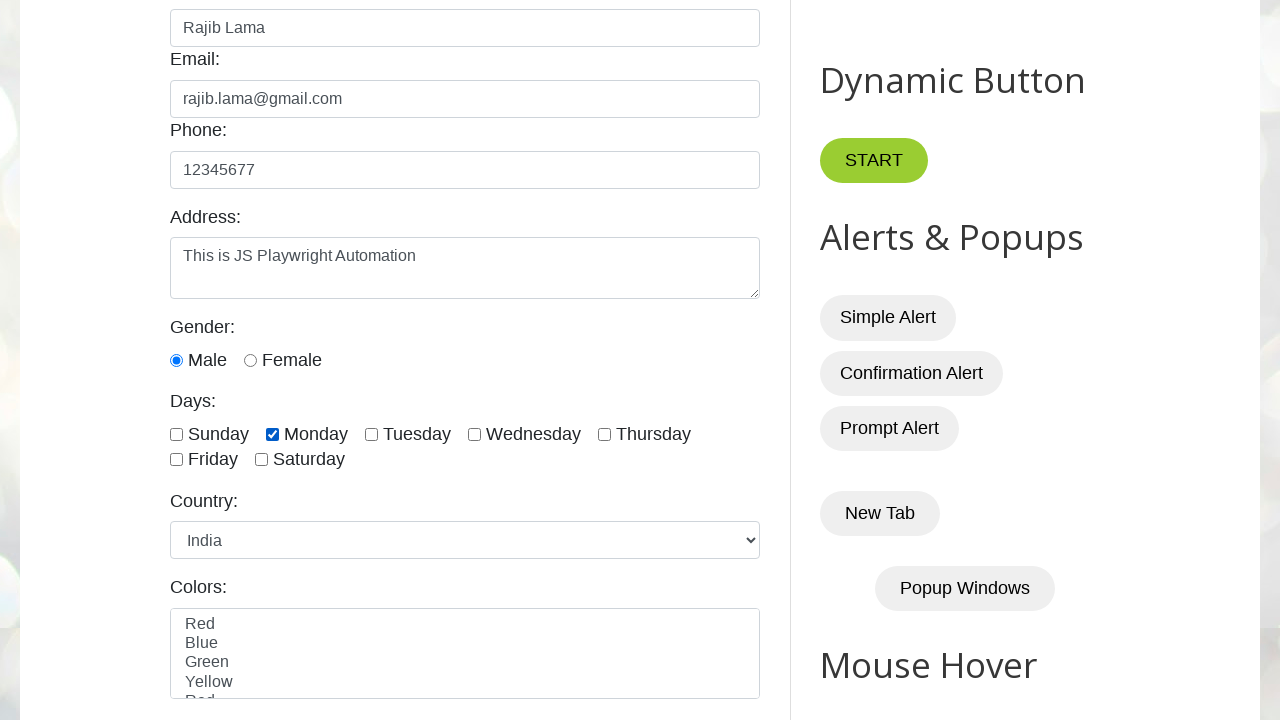